Tests the Contact navigation link by verifying its presence and clicking functionality

Starting URL: https://websitesdemos-4baf7.web.app/

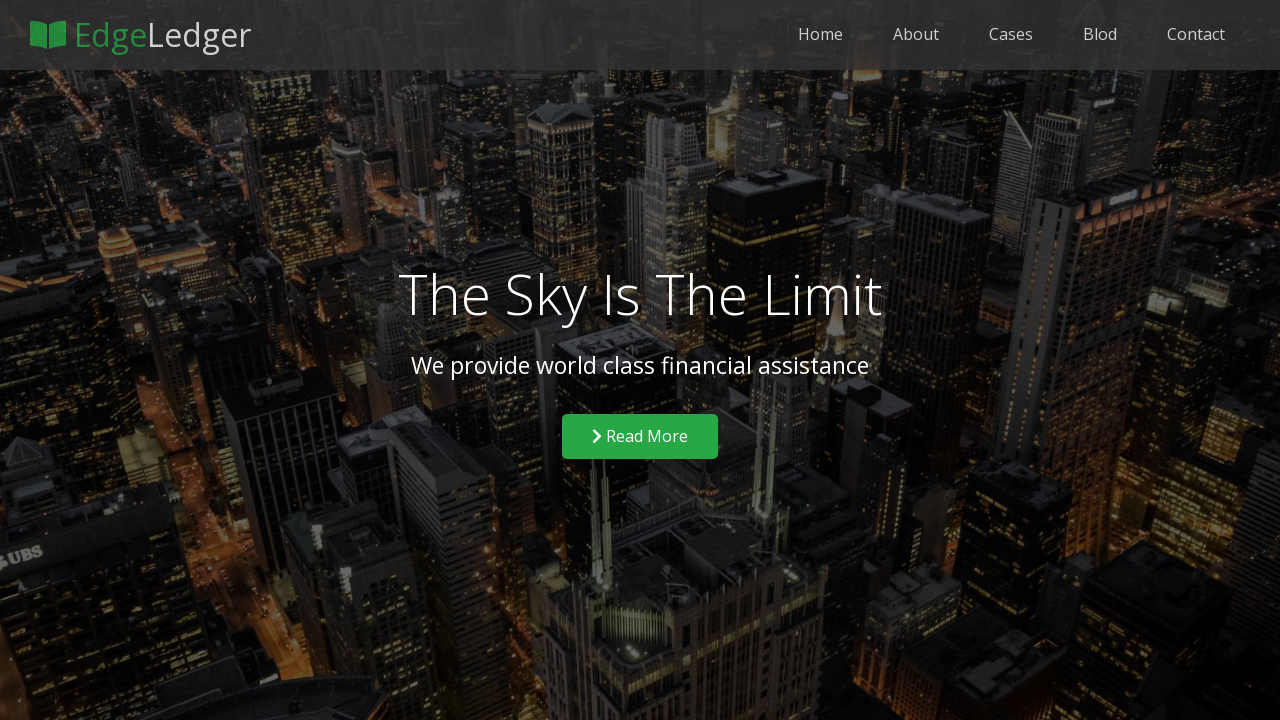

Verified Contact link is visible on the page
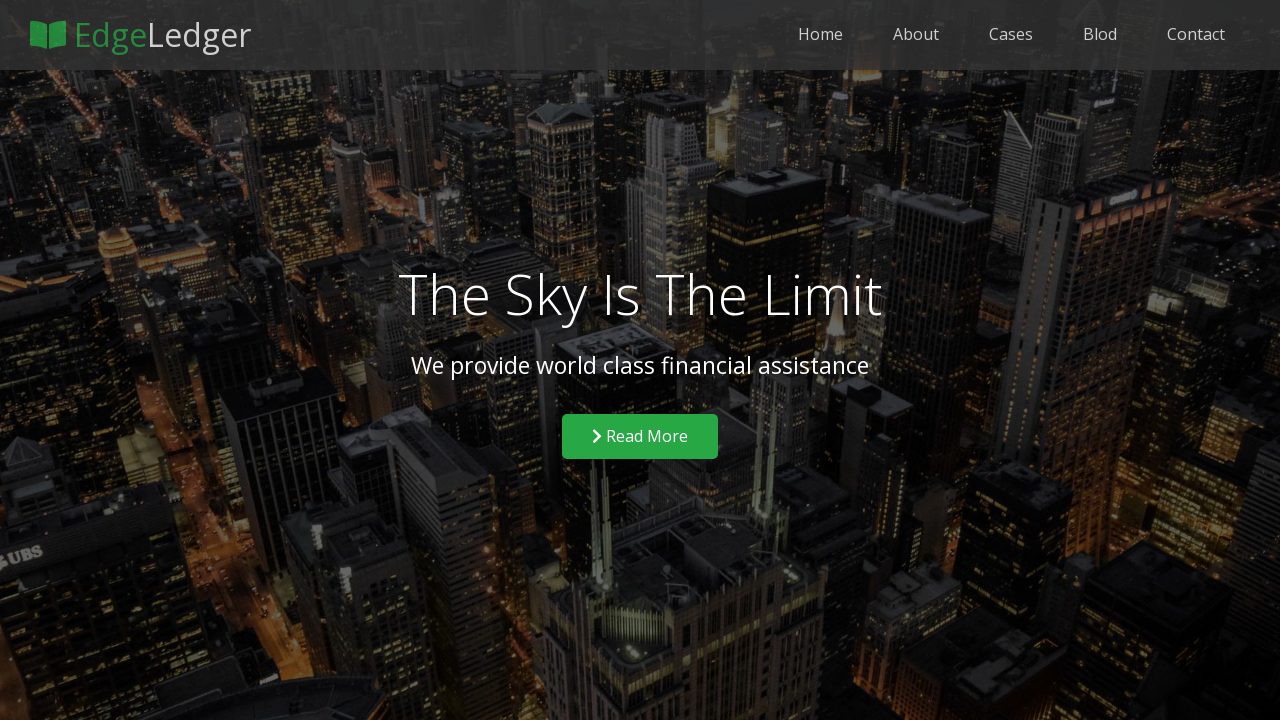

Clicked Contact navigation link at (1196, 34) on a:has-text('Contact')
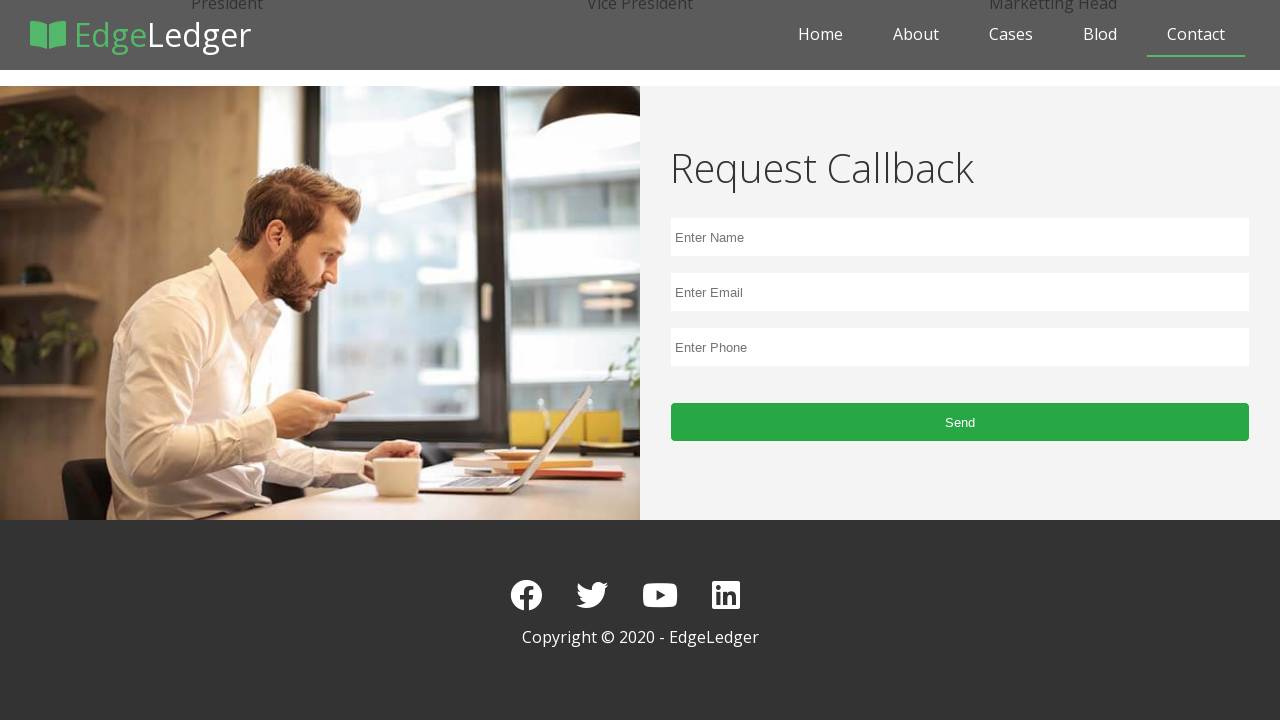

Verified URL contains #contact anchor
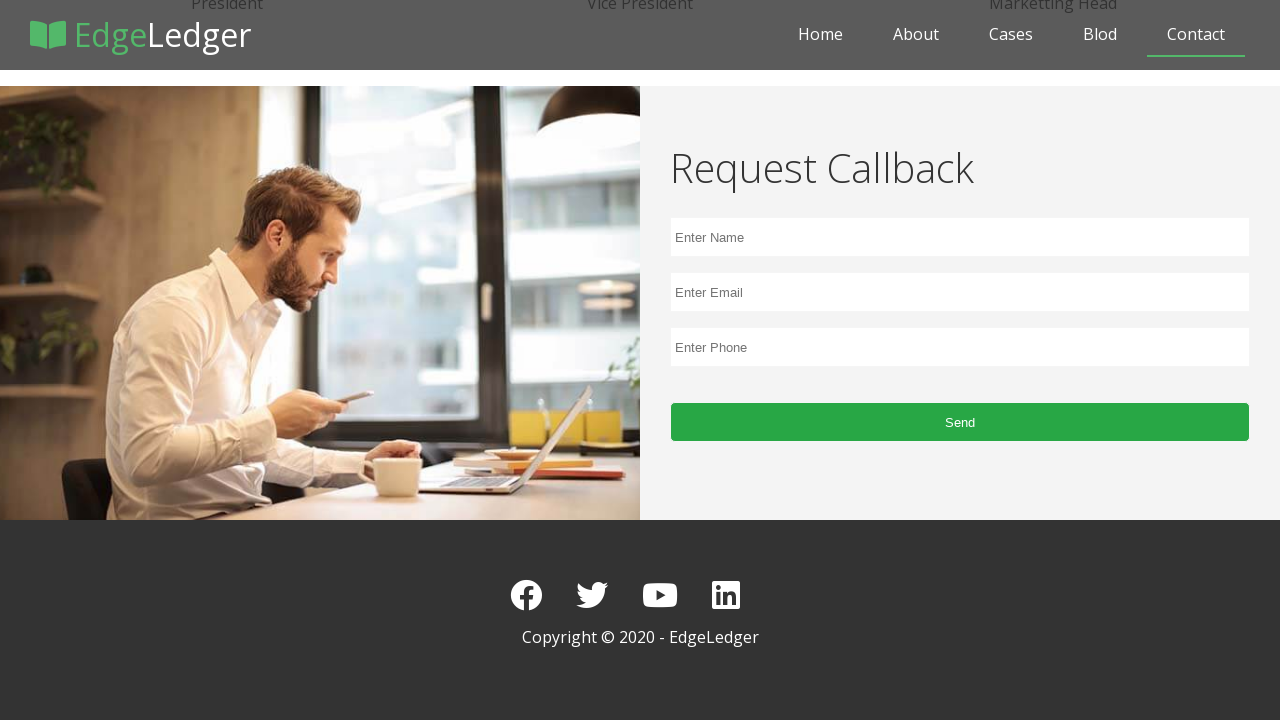

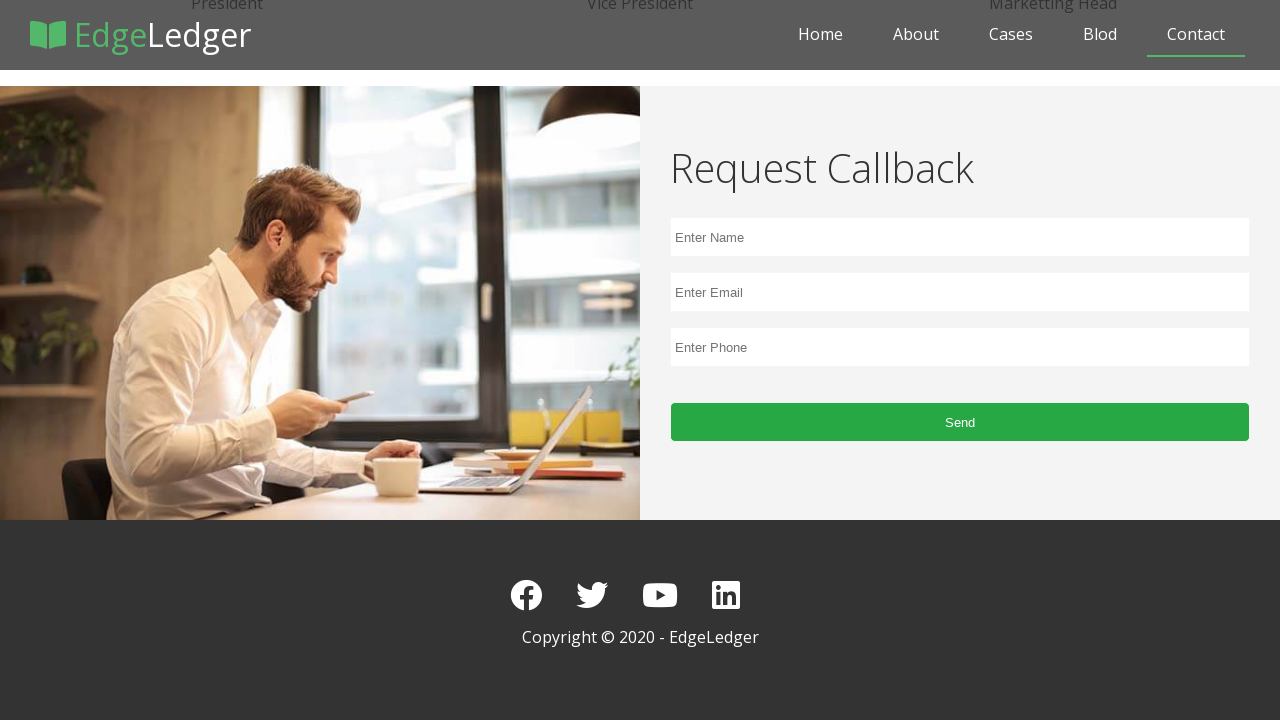